Tests closing modal dialog by clicking on the background via JavaScript

Starting URL: https://testpages.eviltester.com/styled/alerts/fake-alert-test.html

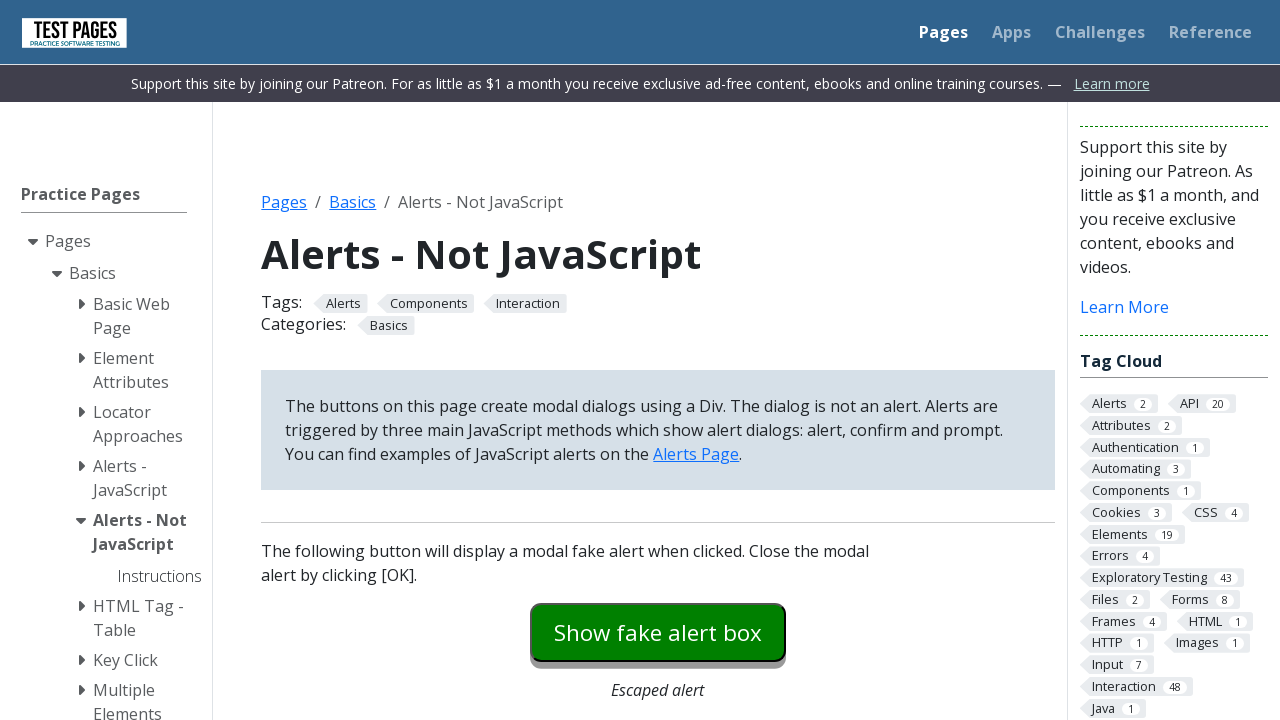

Clicked button to trigger modal dialog at (658, 360) on #modaldialog
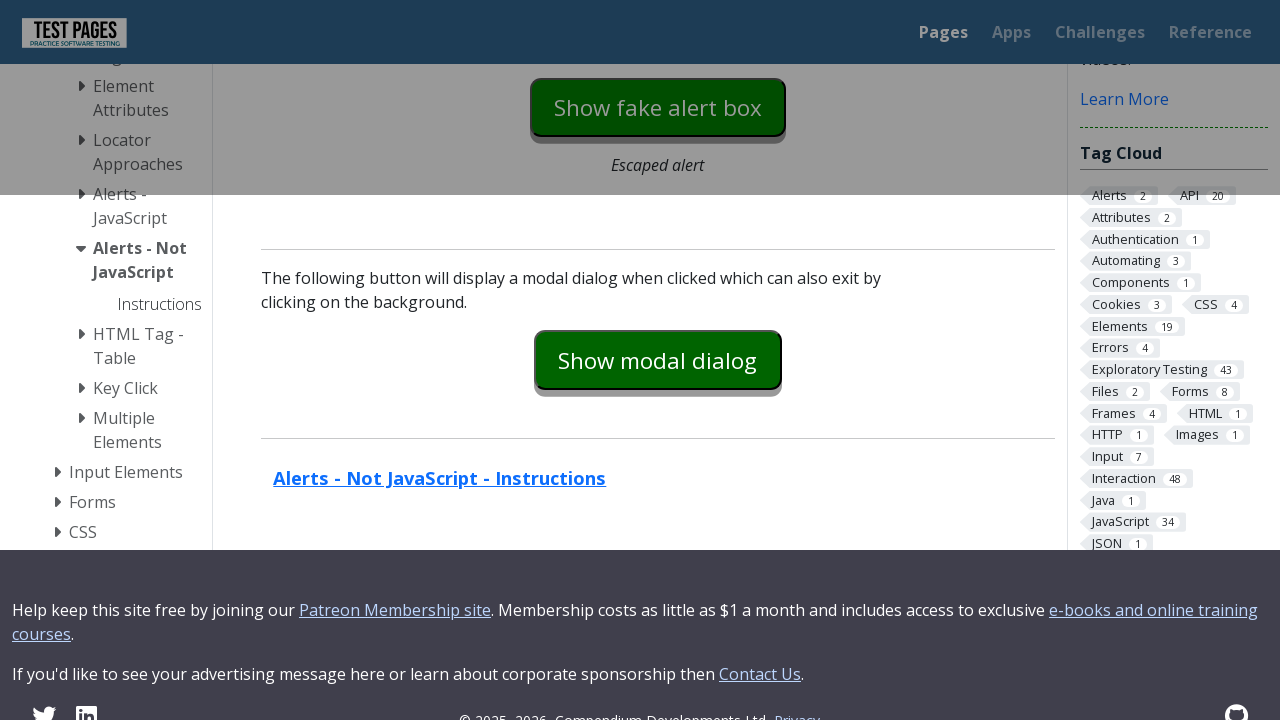

Modal dialog appeared and dialog text element is visible
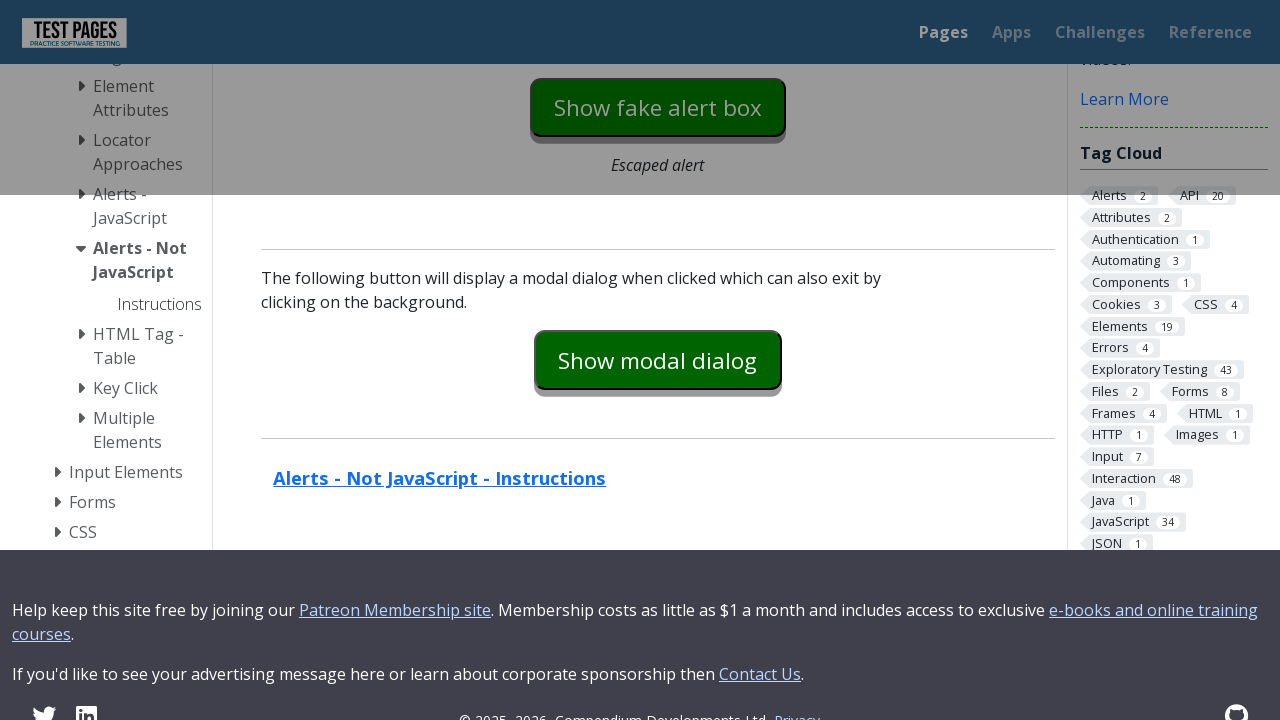

Clicked on faded background via JavaScript to close modal dialog
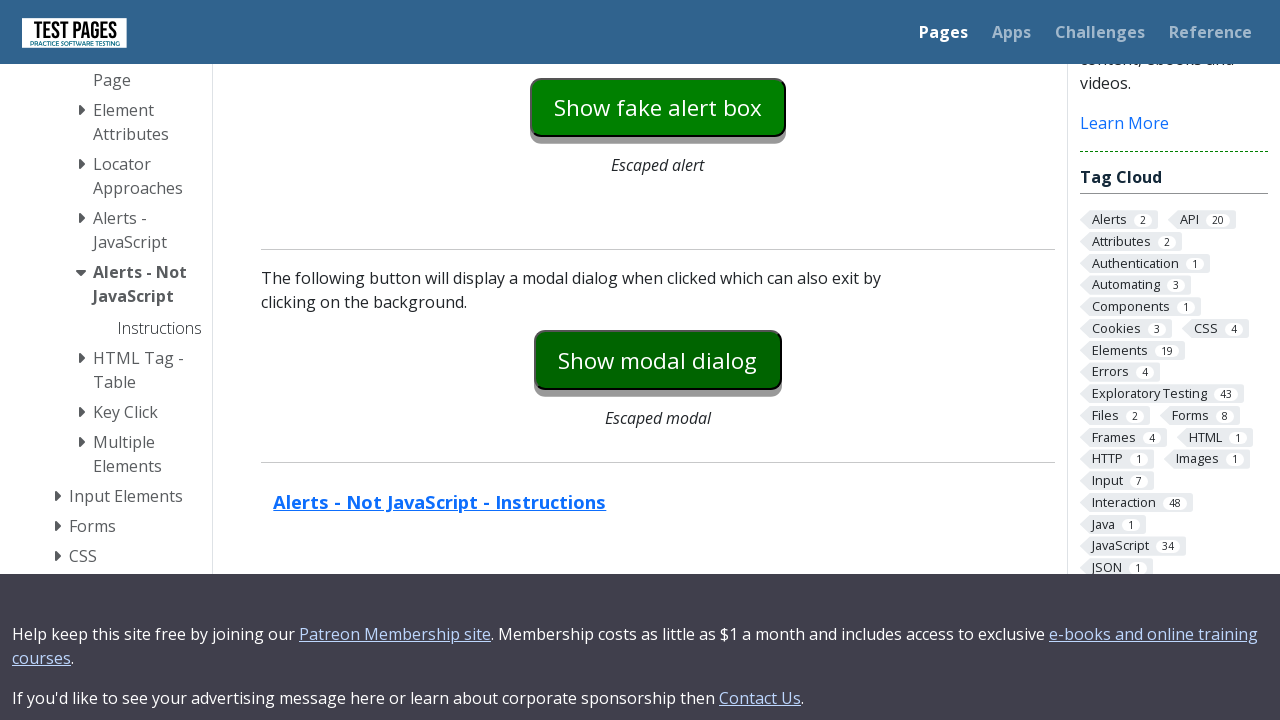

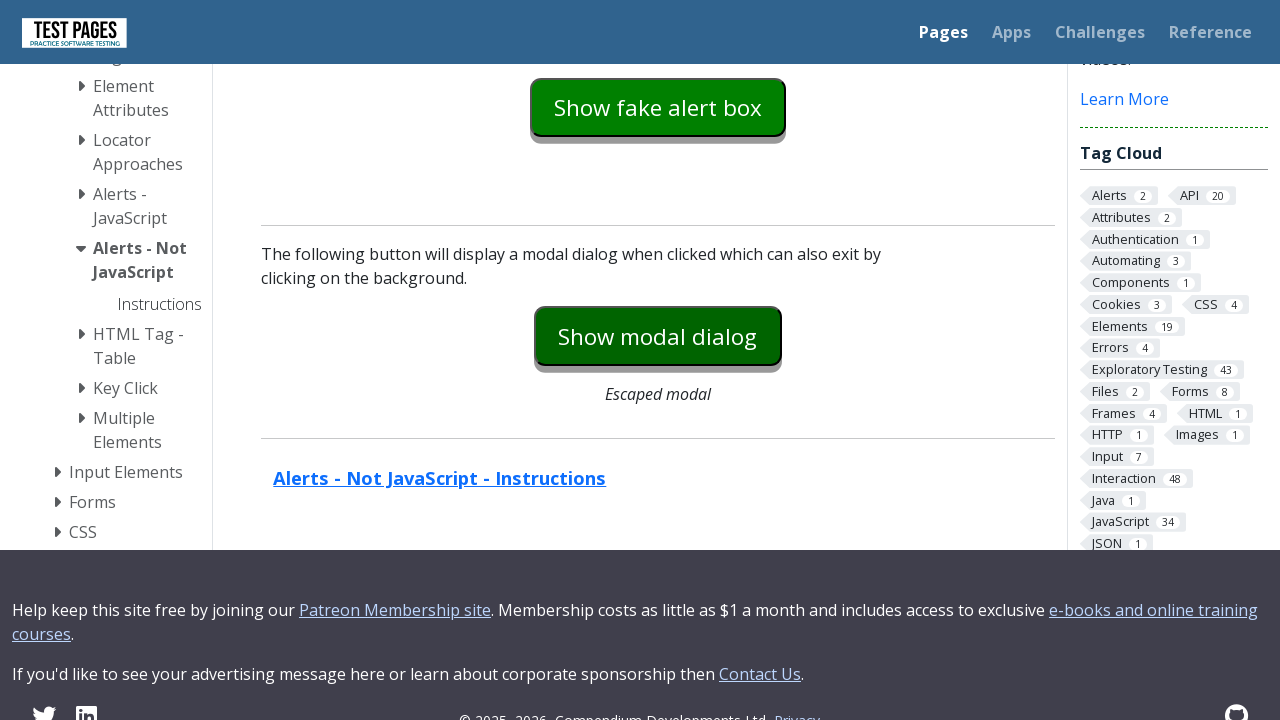